Tests the resizable widget functionality on demoqa.com by clicking and dragging the resize handle to increase the widget size by 80 pixels in both directions.

Starting URL: https://demoqa.com/resizable/

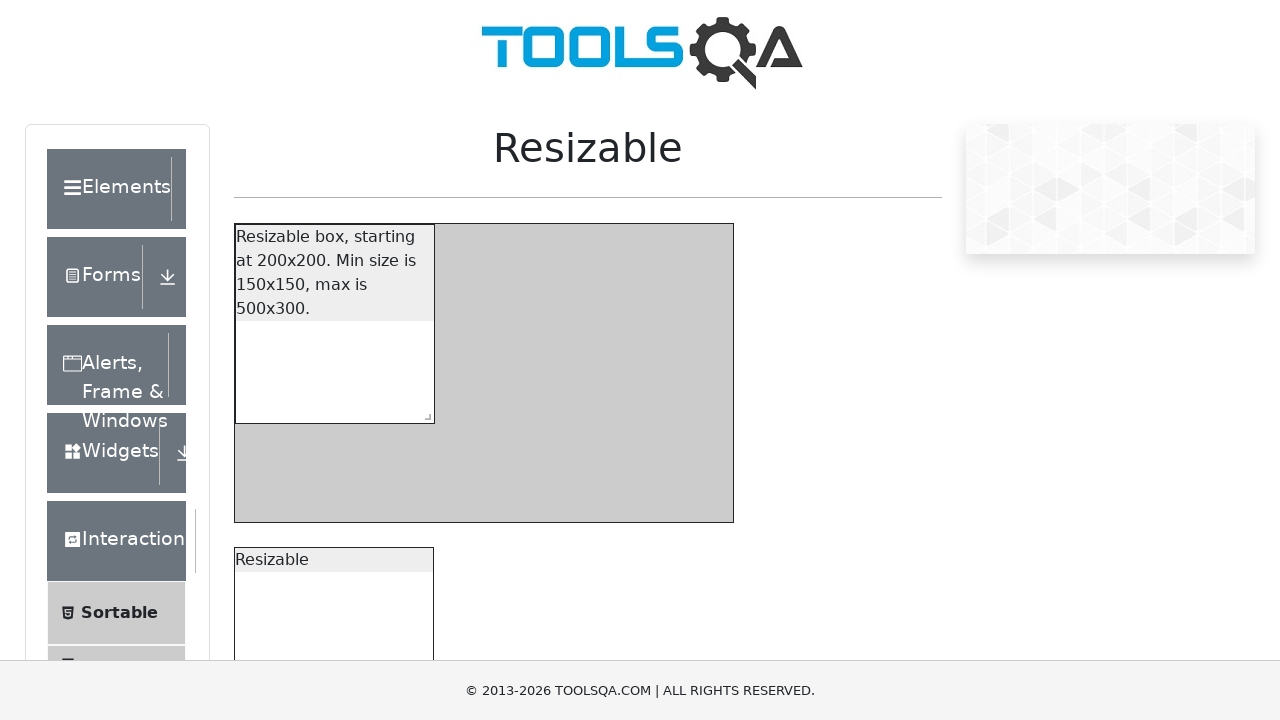

Waited for resizable widget element to load
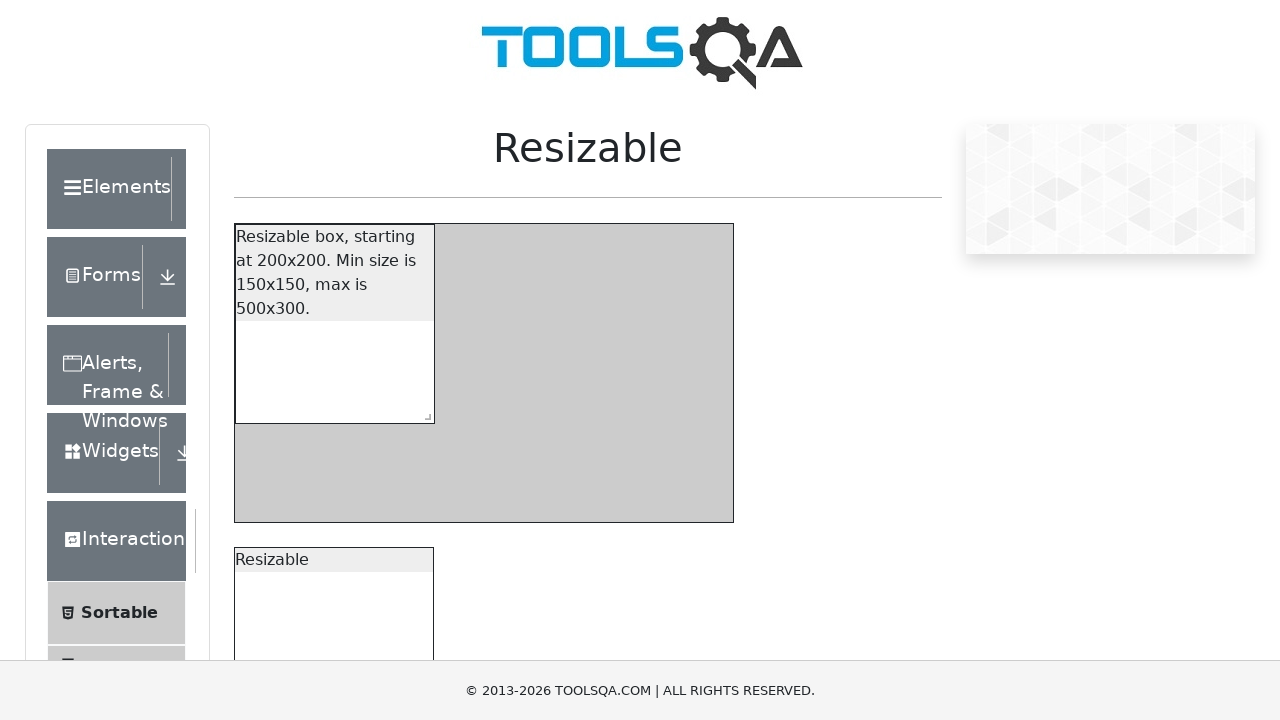

Located the resize handle element
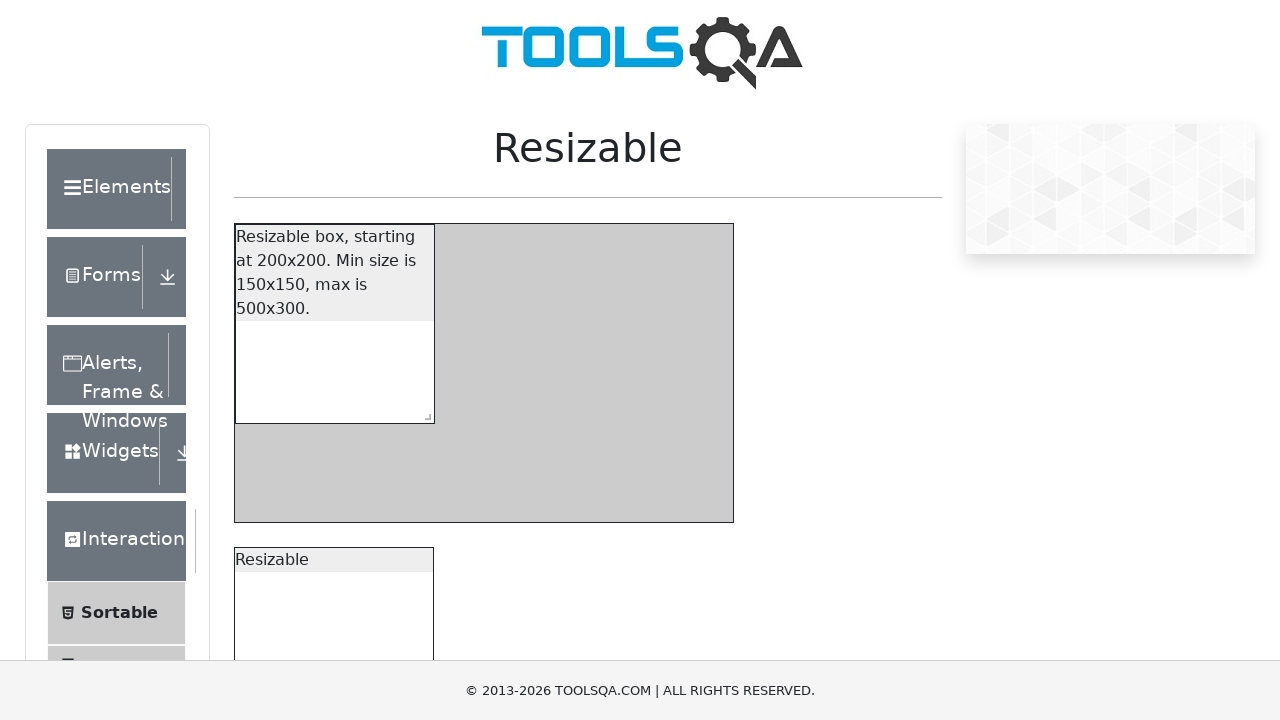

Retrieved bounding box of resize handle
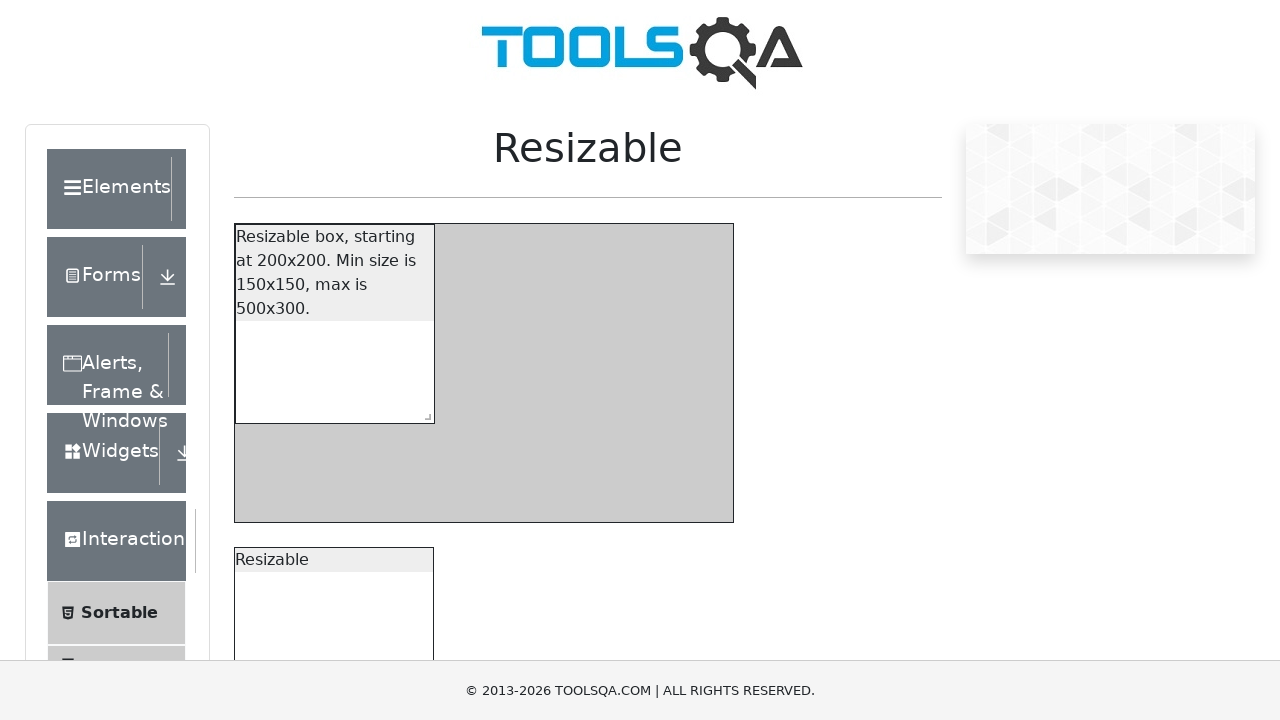

Moved mouse to center of resize handle at (424, 413)
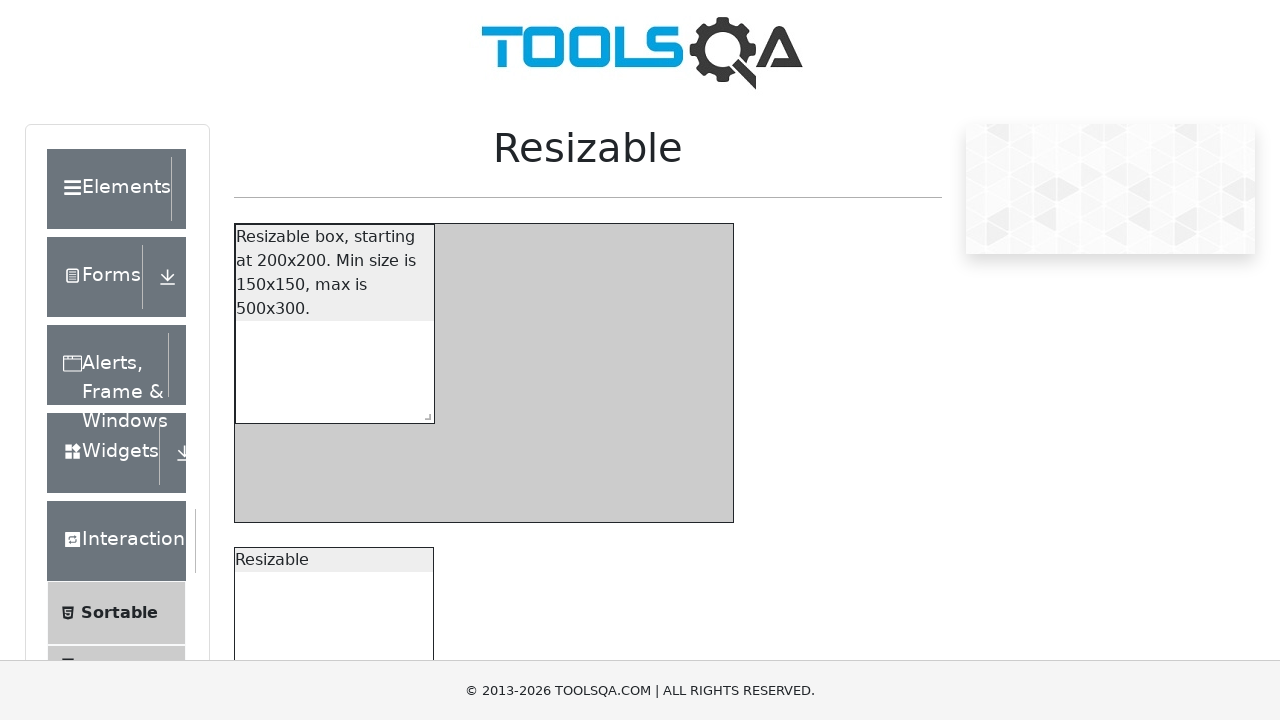

Pressed mouse button down on resize handle at (424, 413)
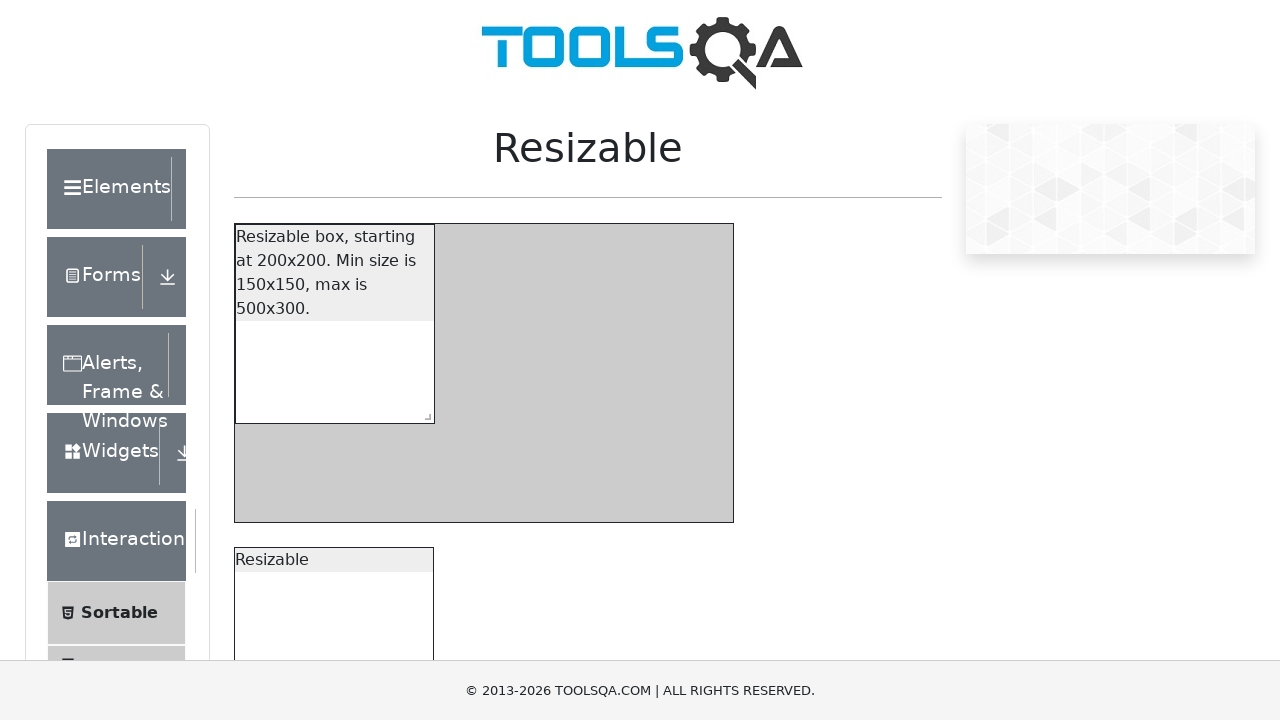

Dragged resize handle 80 pixels right and 80 pixels down at (504, 493)
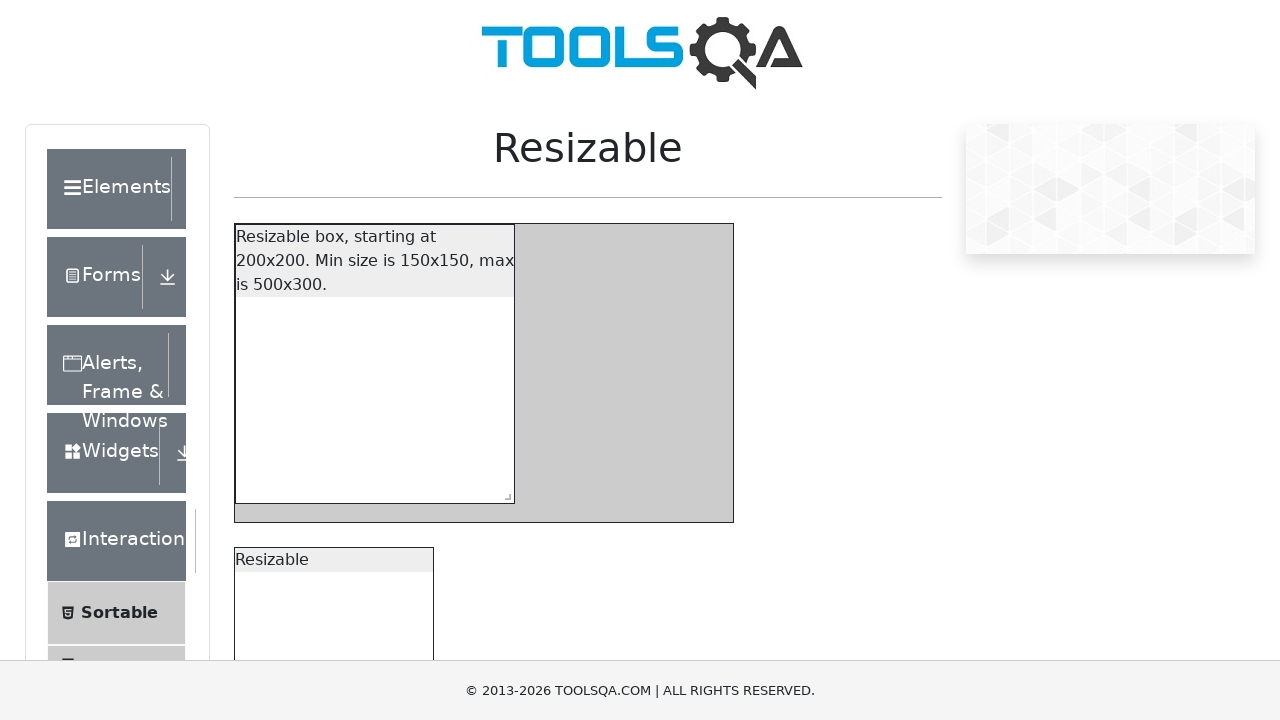

Released mouse button to complete resize operation at (504, 493)
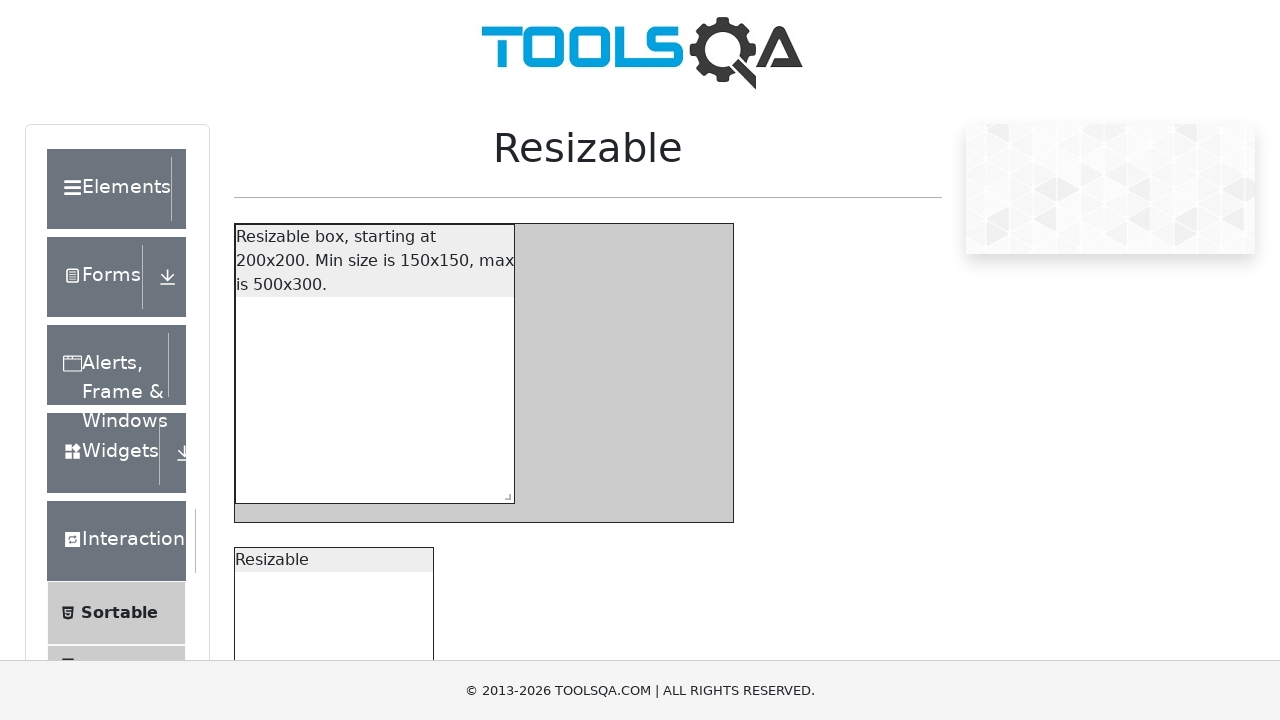

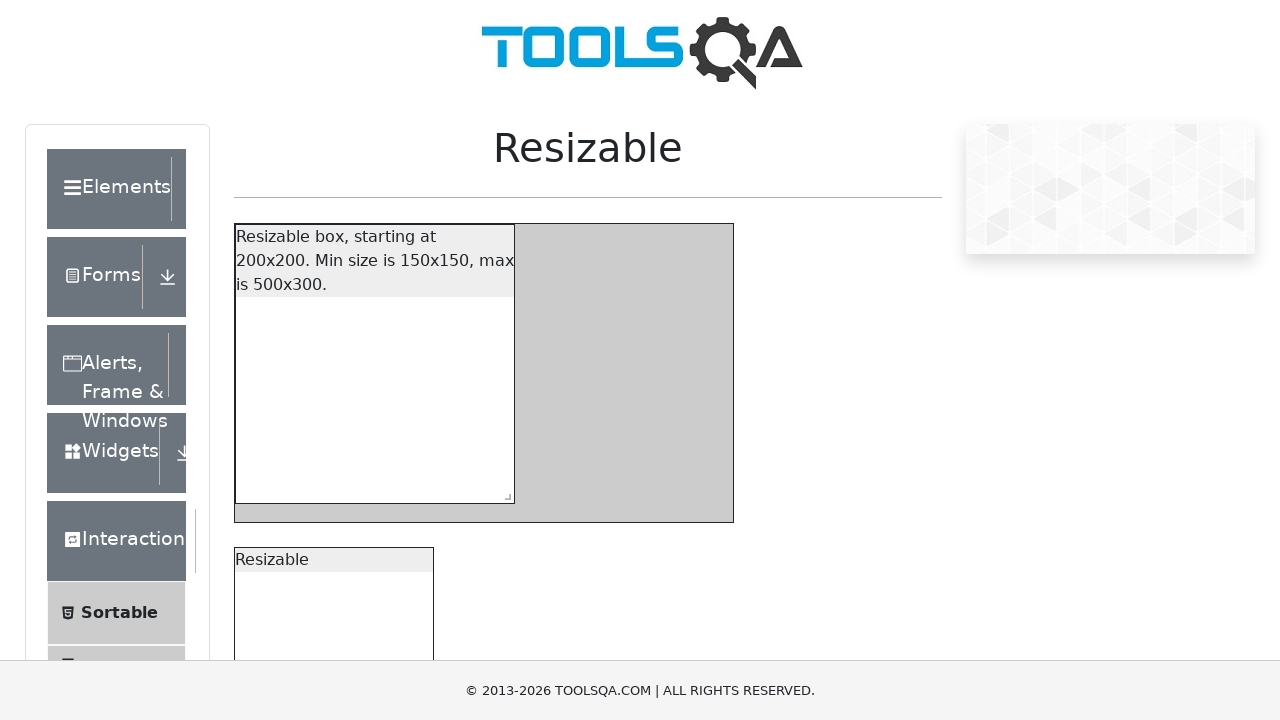